Tests dropdown and checkbox functionality on a practice page by clicking a Senior Citizen Discount checkbox and then clicking on a passenger info dropdown element

Starting URL: https://rahulshettyacademy.com/dropdownsPractise/

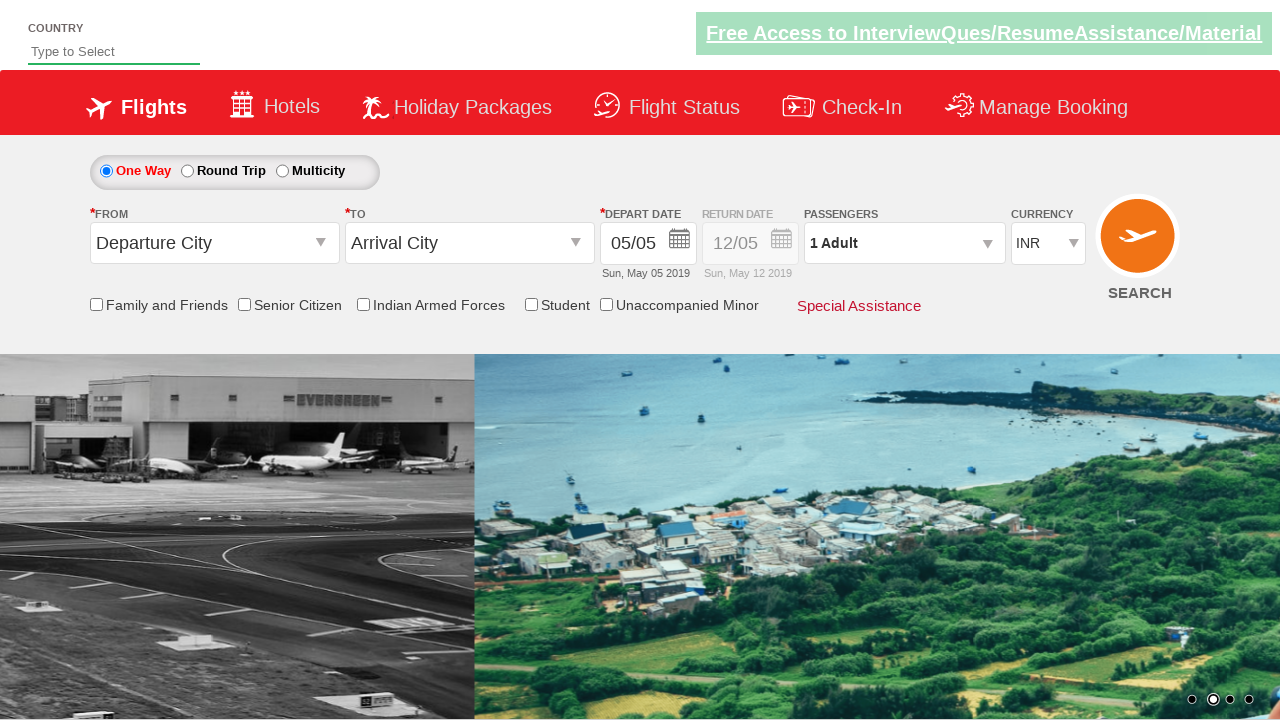

Clicked Senior Citizen Discount checkbox at (244, 304) on input[id*='SeniorCitizenDiscount']
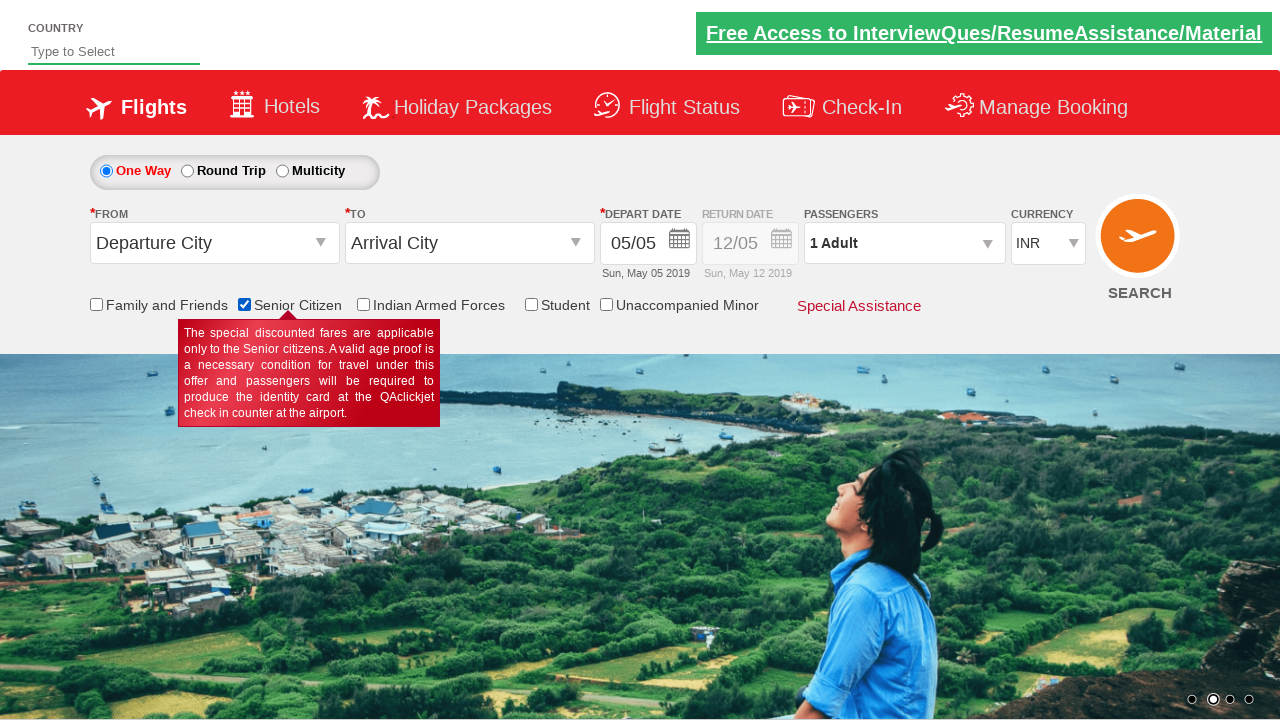

Clicked passenger info dropdown at (904, 243) on #divpaxinfo
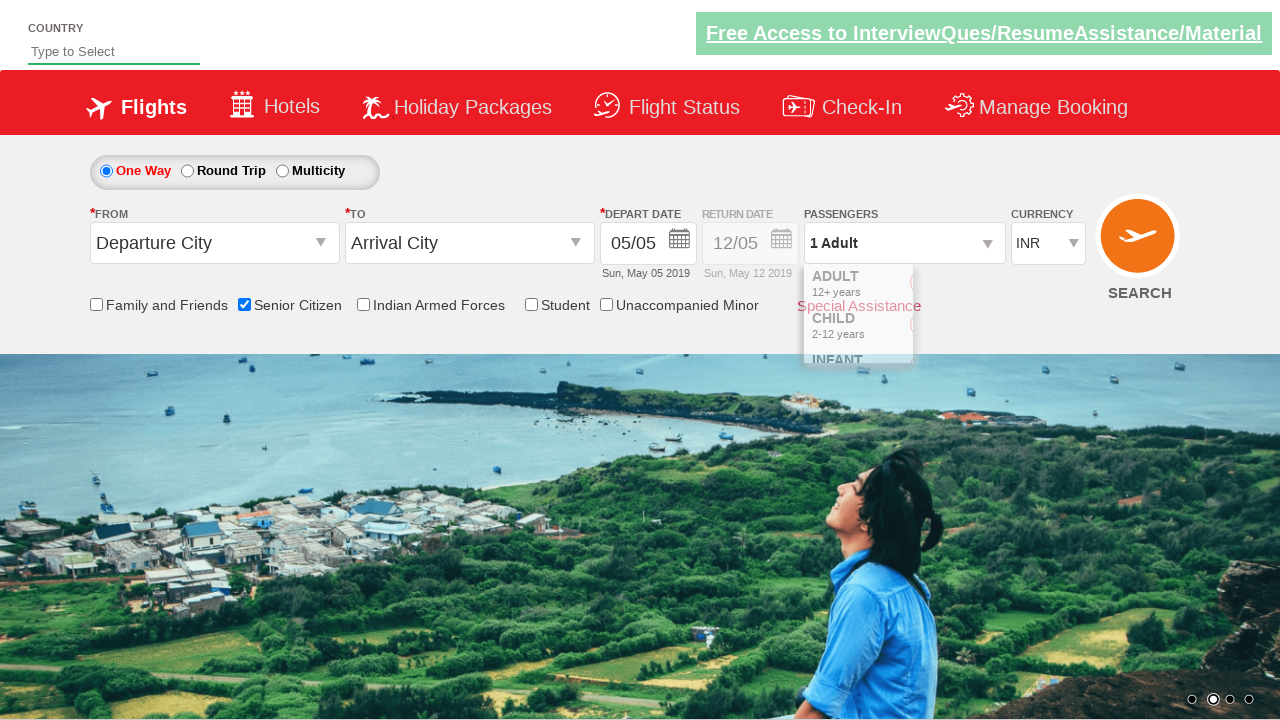

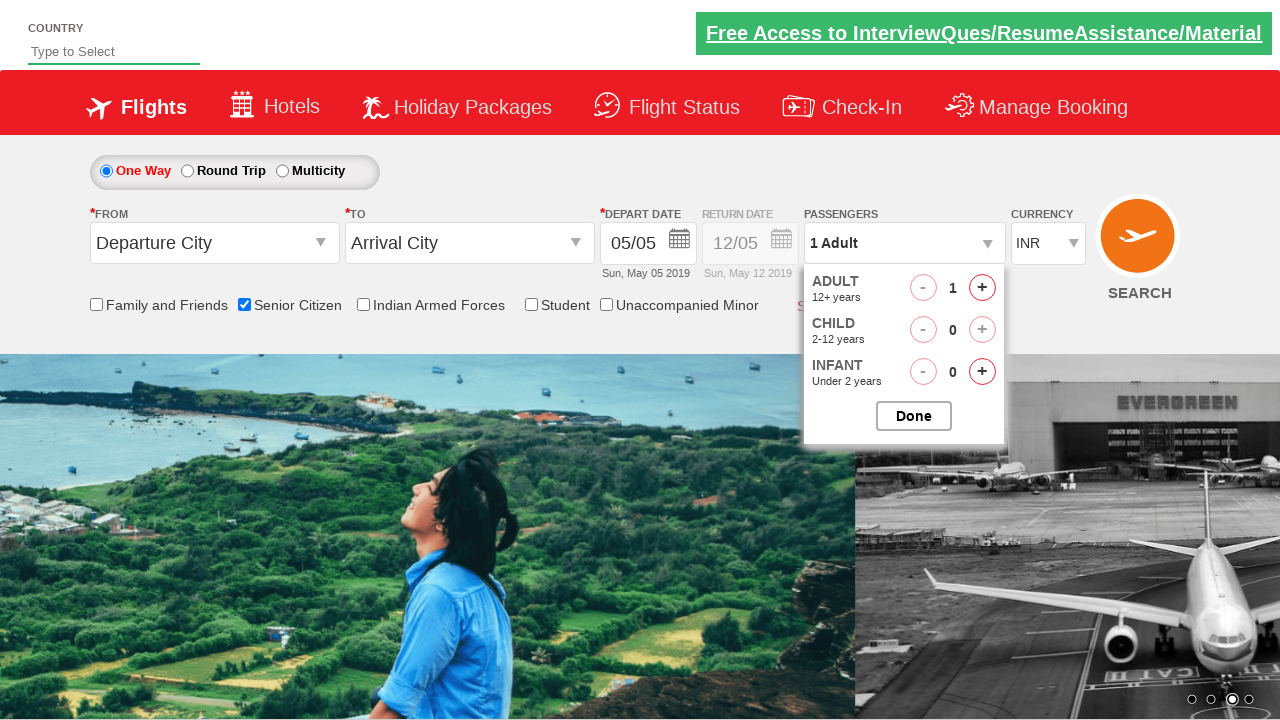